Tests that clearing a todo's text and pressing enter removes the item

Starting URL: https://demo.playwright.dev/todomvc

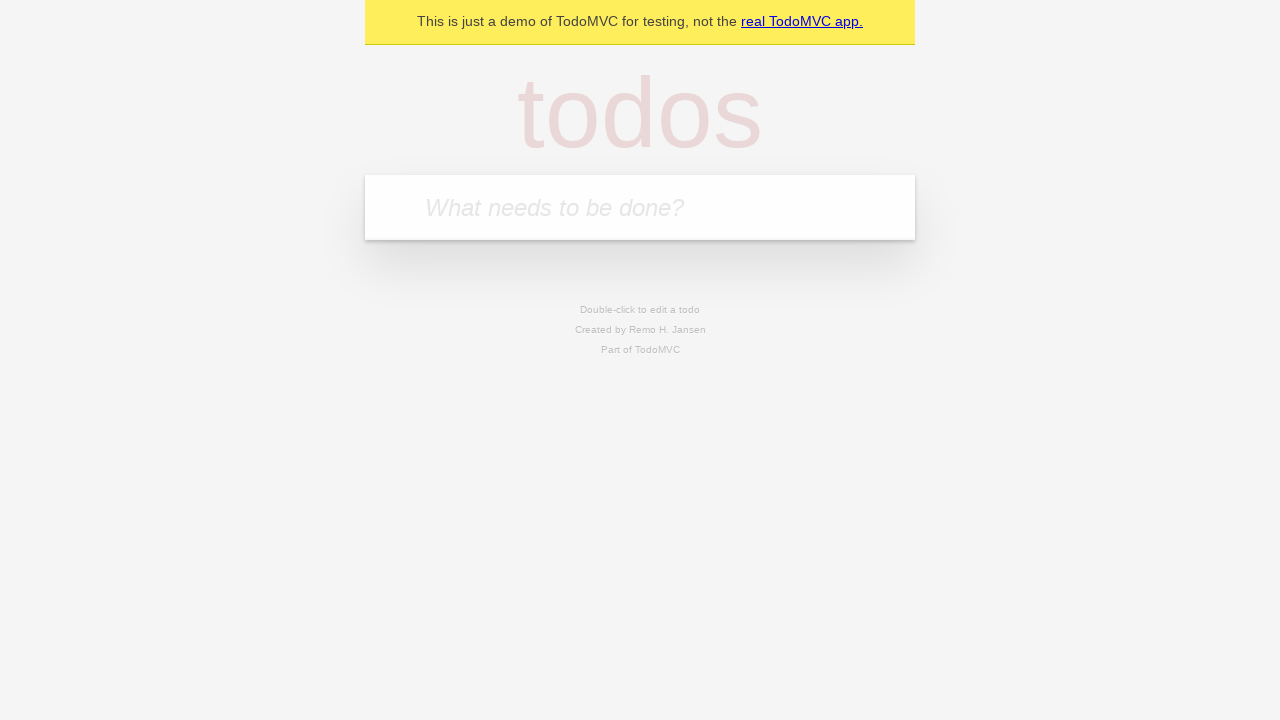

Located the 'What needs to be done?' input field
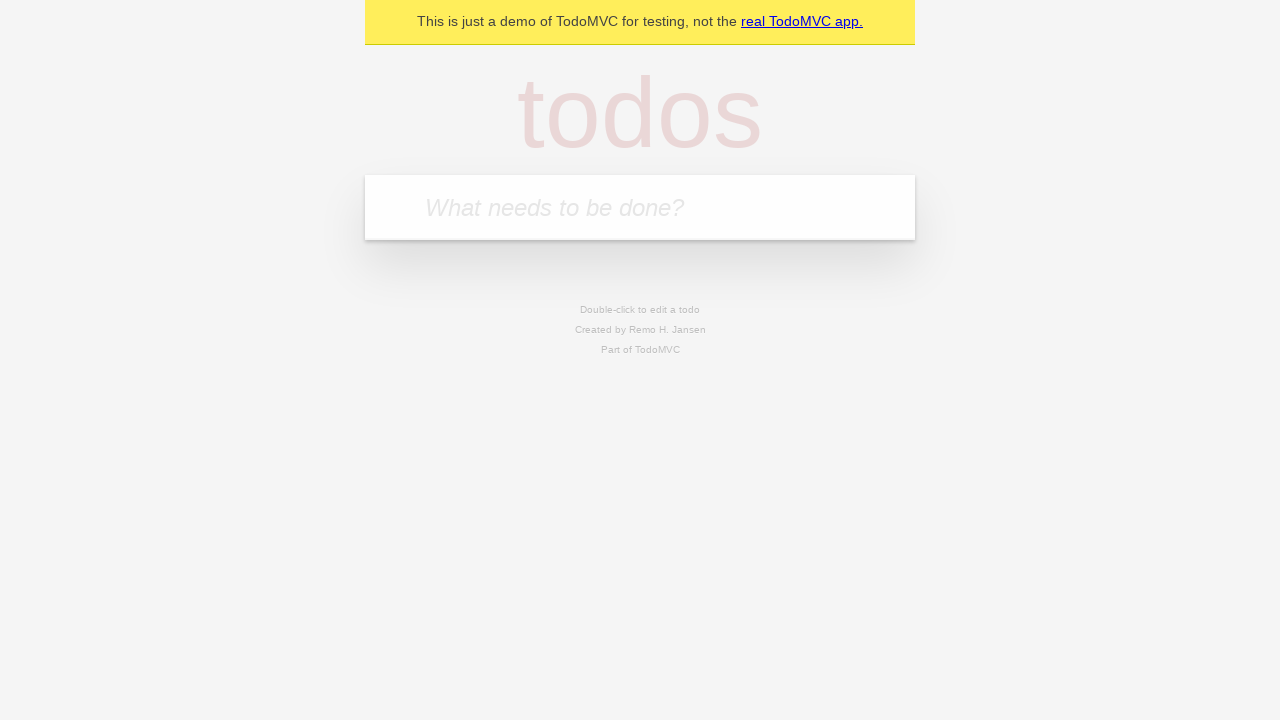

Filled first todo with 'buy some cheese' on internal:attr=[placeholder="What needs to be done?"i]
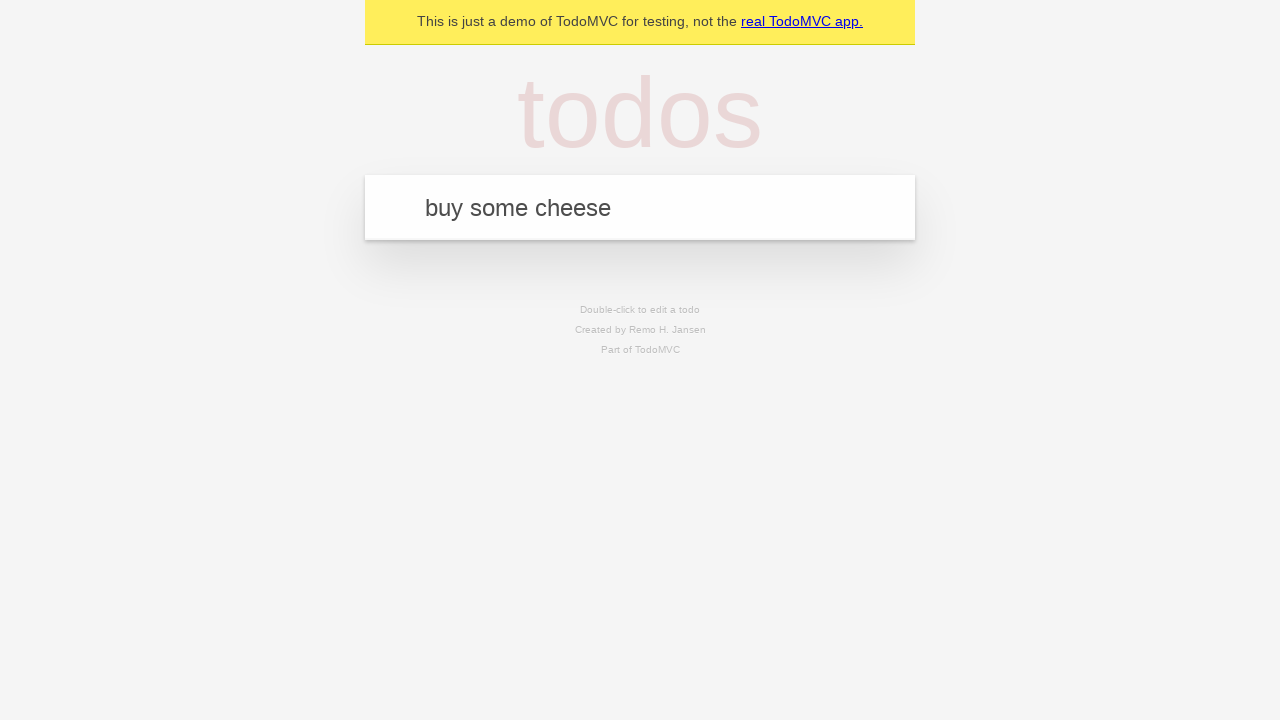

Pressed Enter to create first todo on internal:attr=[placeholder="What needs to be done?"i]
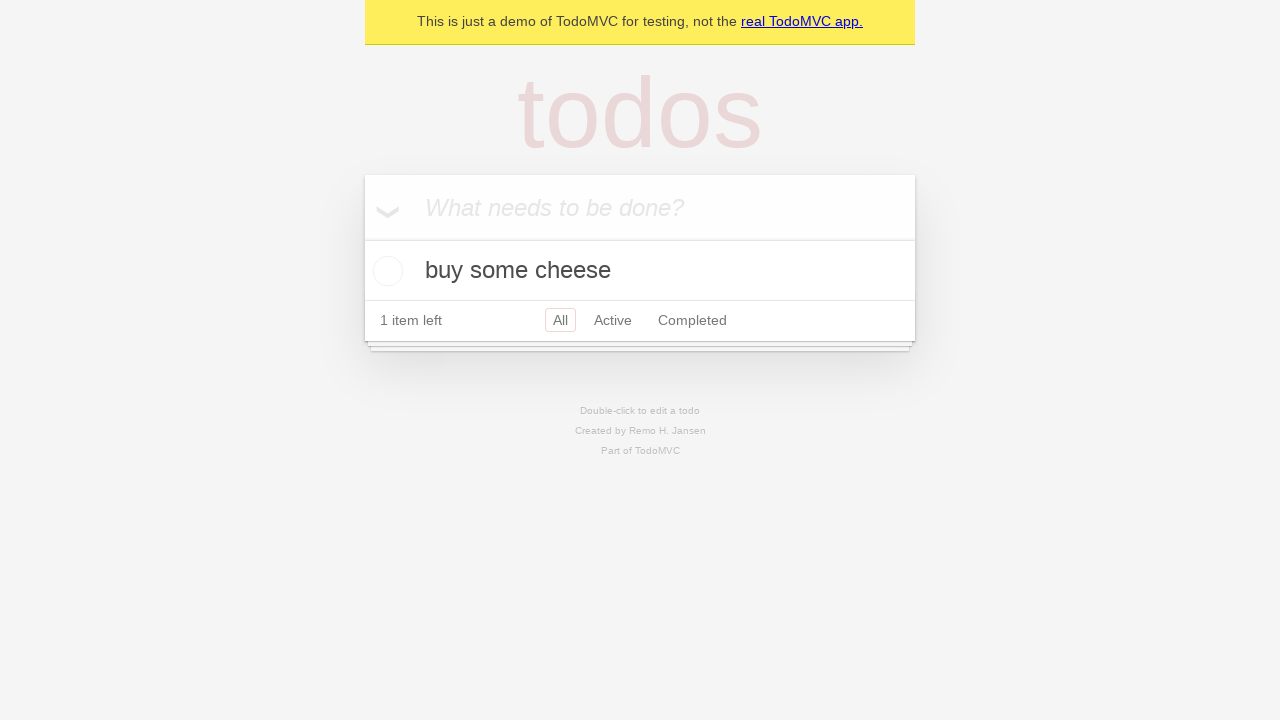

Filled second todo with 'feed the cat' on internal:attr=[placeholder="What needs to be done?"i]
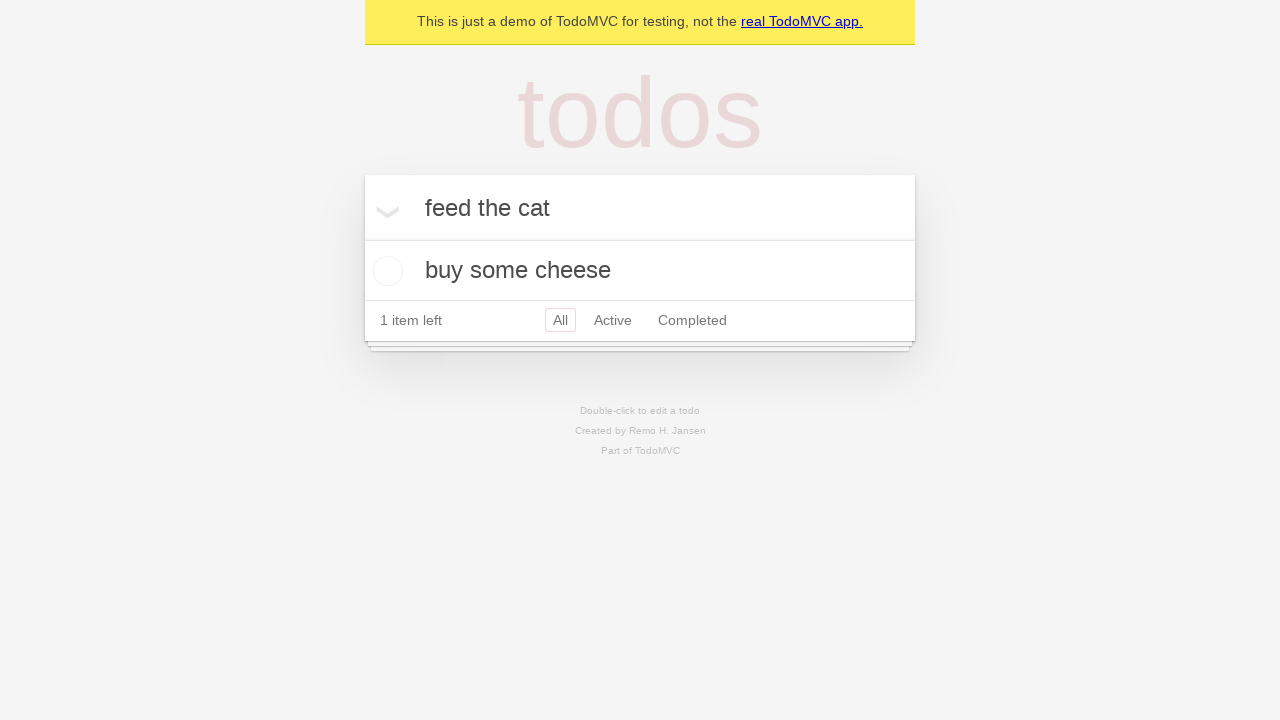

Pressed Enter to create second todo on internal:attr=[placeholder="What needs to be done?"i]
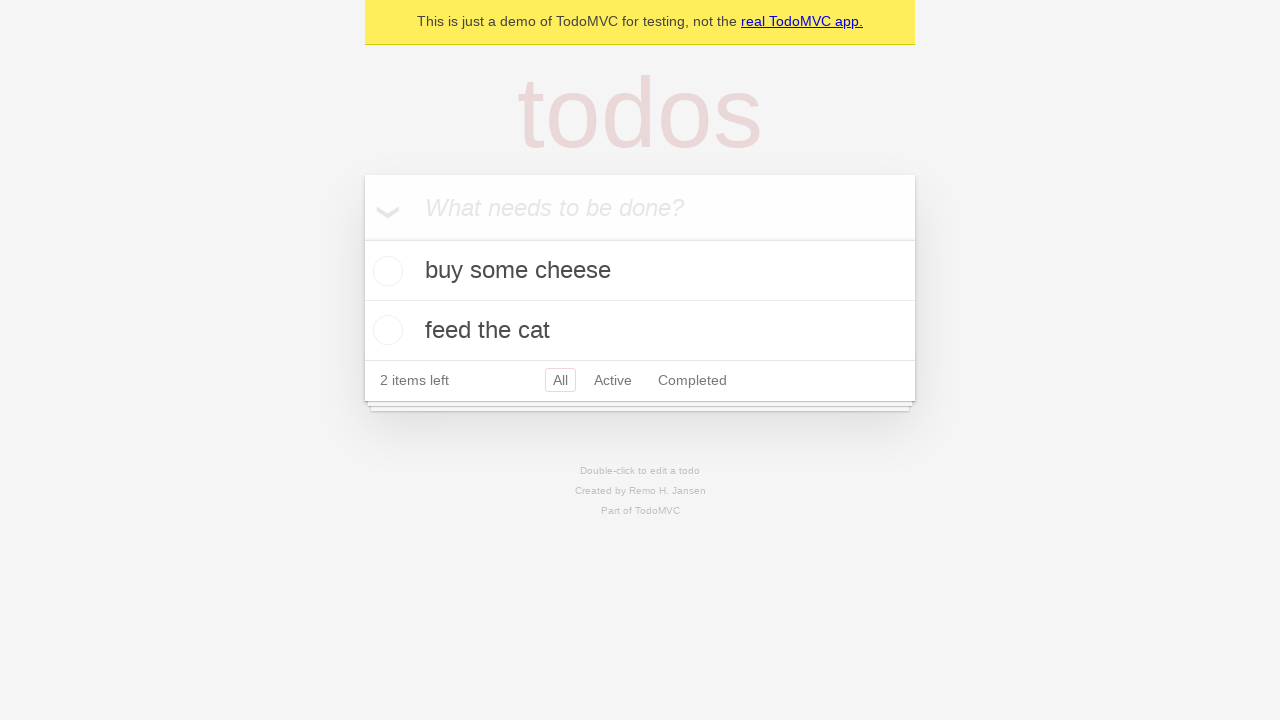

Filled third todo with 'book a doctors appointment' on internal:attr=[placeholder="What needs to be done?"i]
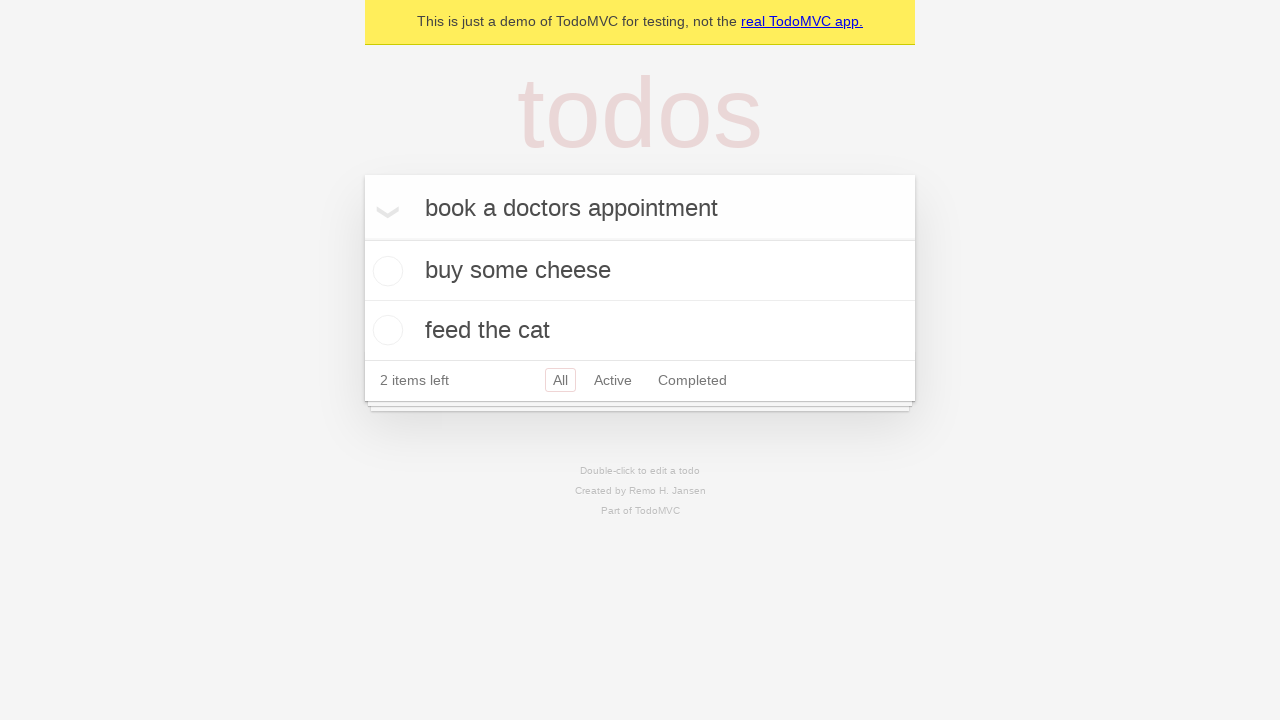

Pressed Enter to create third todo on internal:attr=[placeholder="What needs to be done?"i]
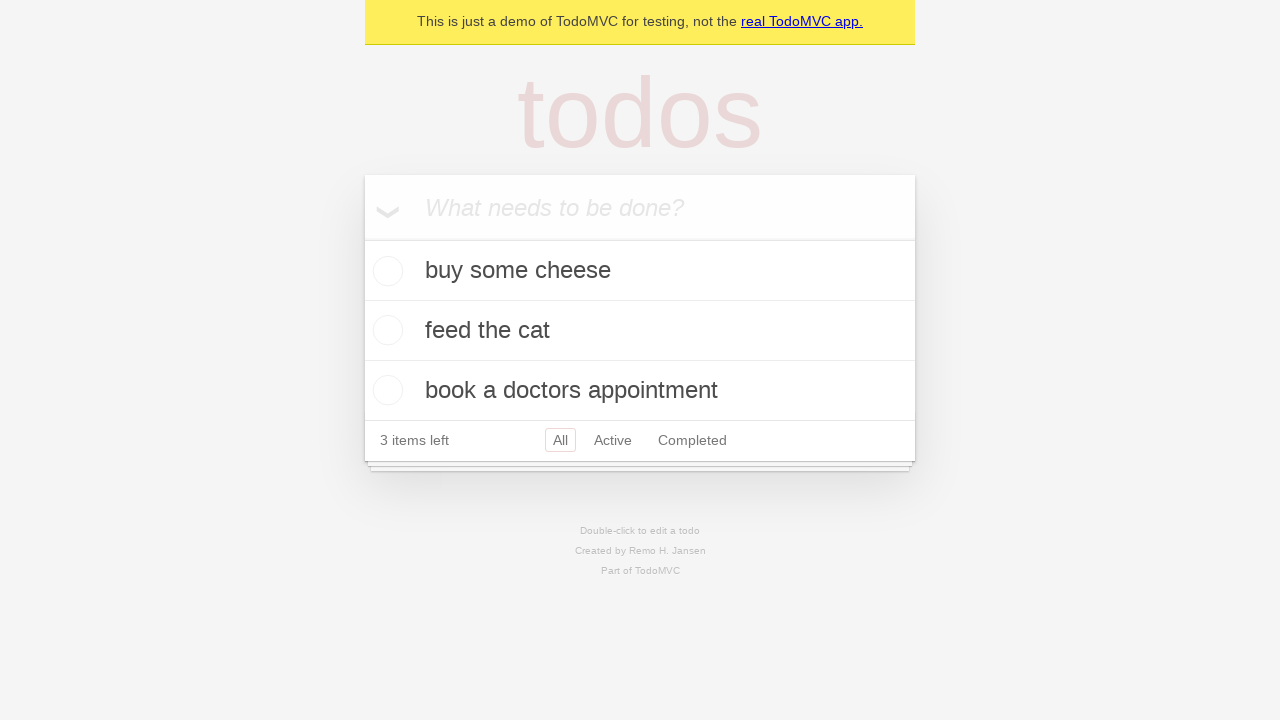

Located all todo items
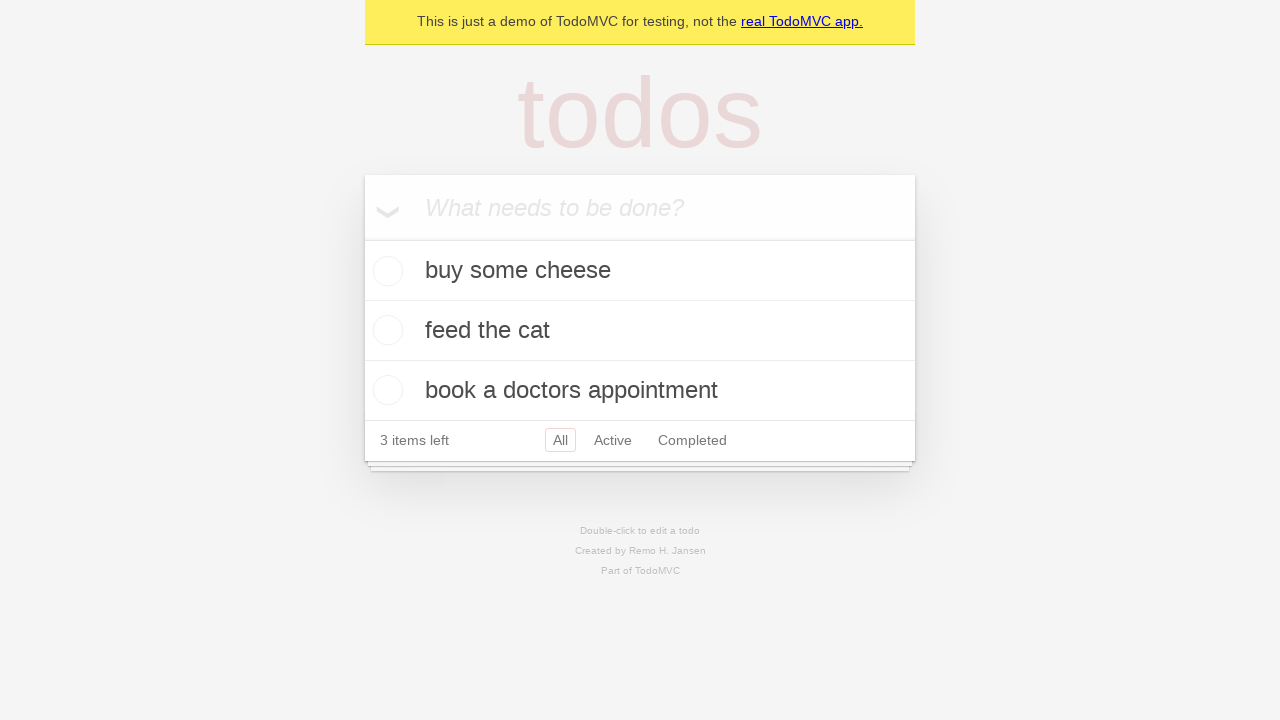

Double-clicked second todo to enter edit mode at (640, 331) on internal:testid=[data-testid="todo-item"s] >> nth=1
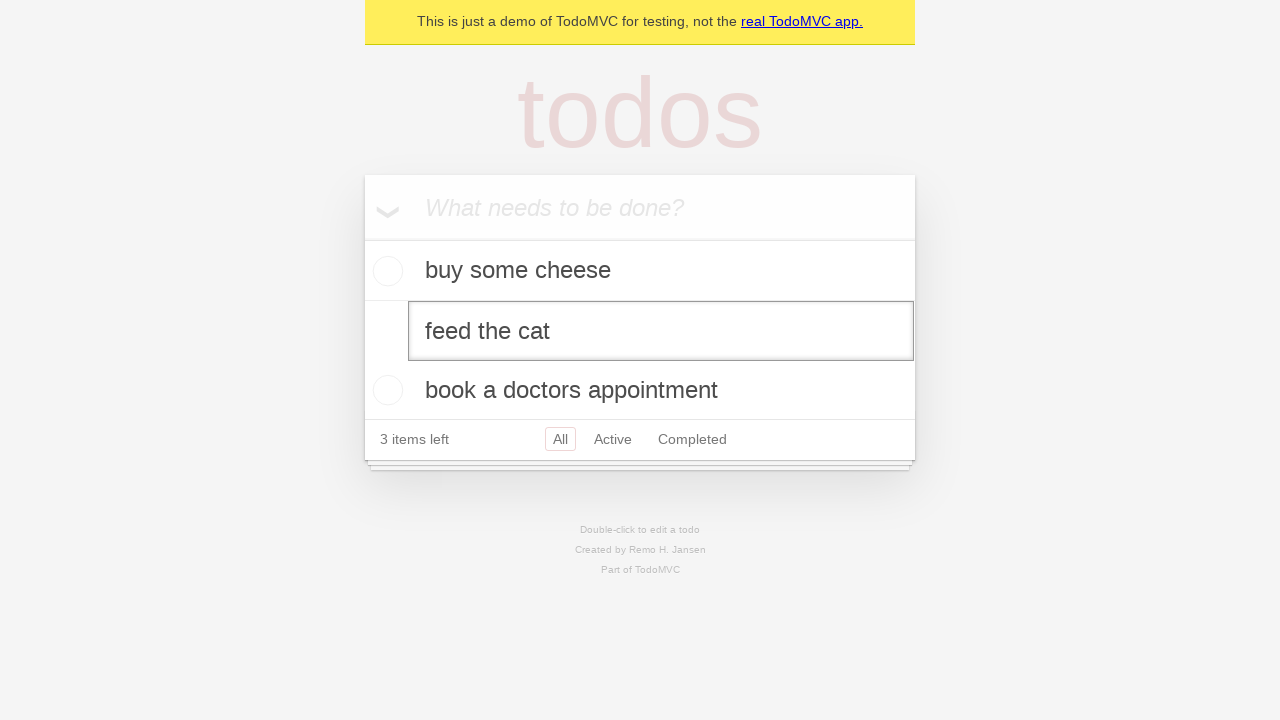

Cleared the text in the second todo's edit field on internal:testid=[data-testid="todo-item"s] >> nth=1 >> internal:role=textbox[nam
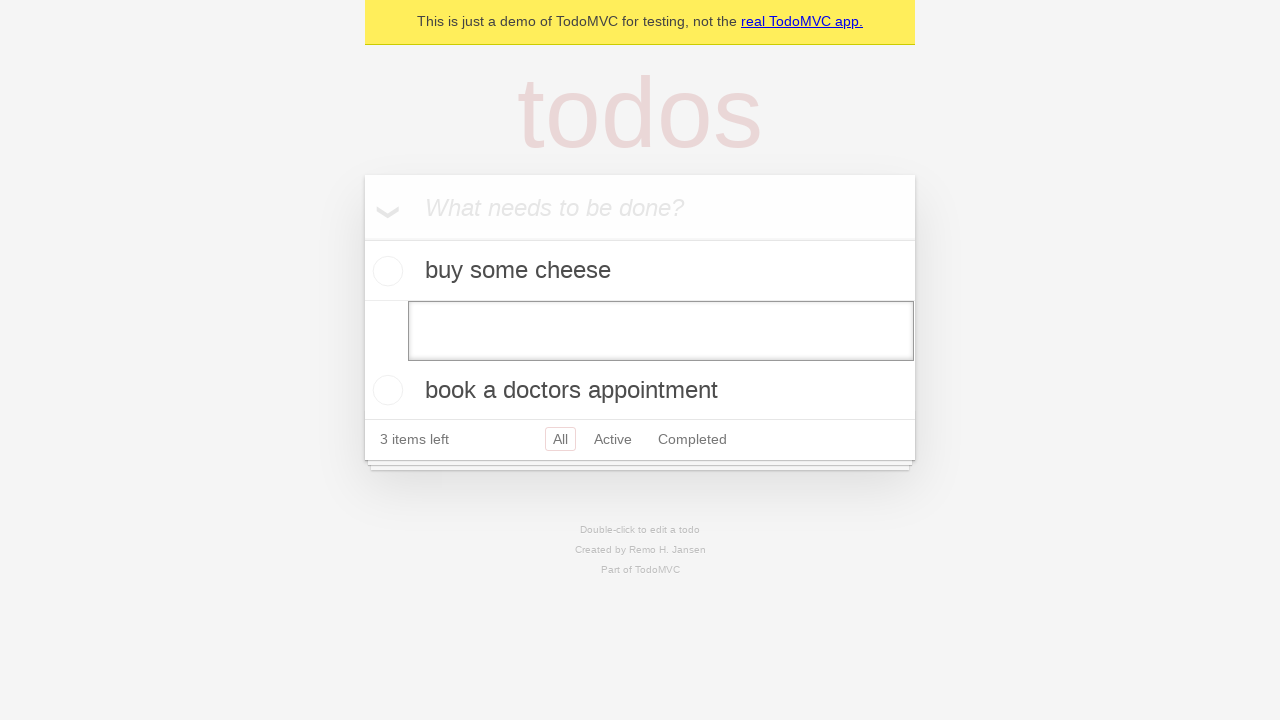

Pressed Enter to submit empty text and remove the second todo on internal:testid=[data-testid="todo-item"s] >> nth=1 >> internal:role=textbox[nam
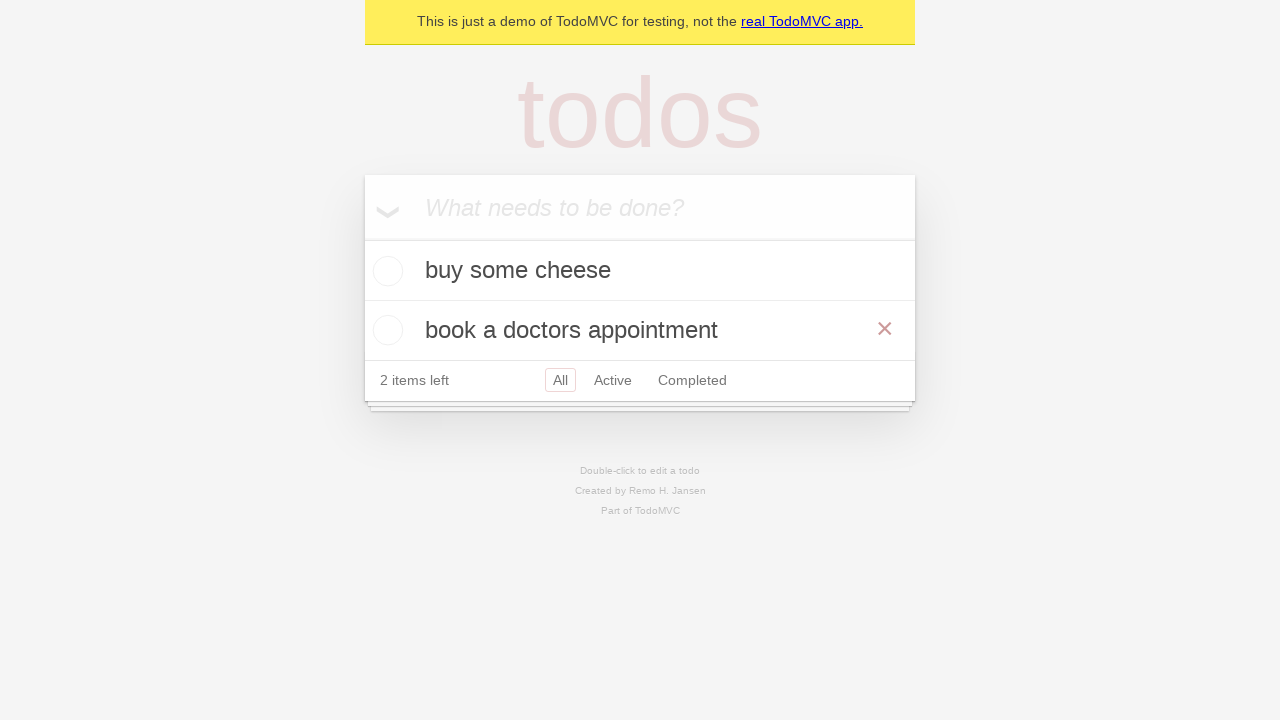

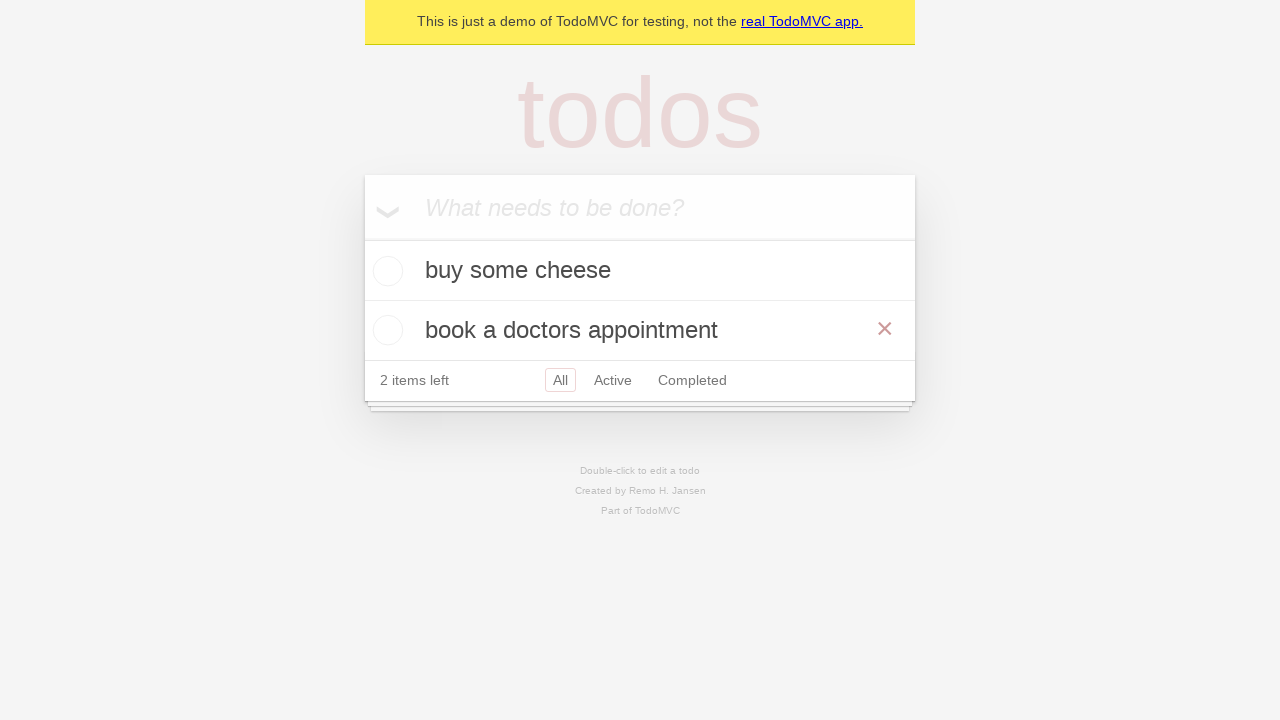